Tests autocomplete functionality by typing partial text and selecting a country from the dropdown suggestions

Starting URL: https://rahulshettyacademy.com/AutomationPractice/

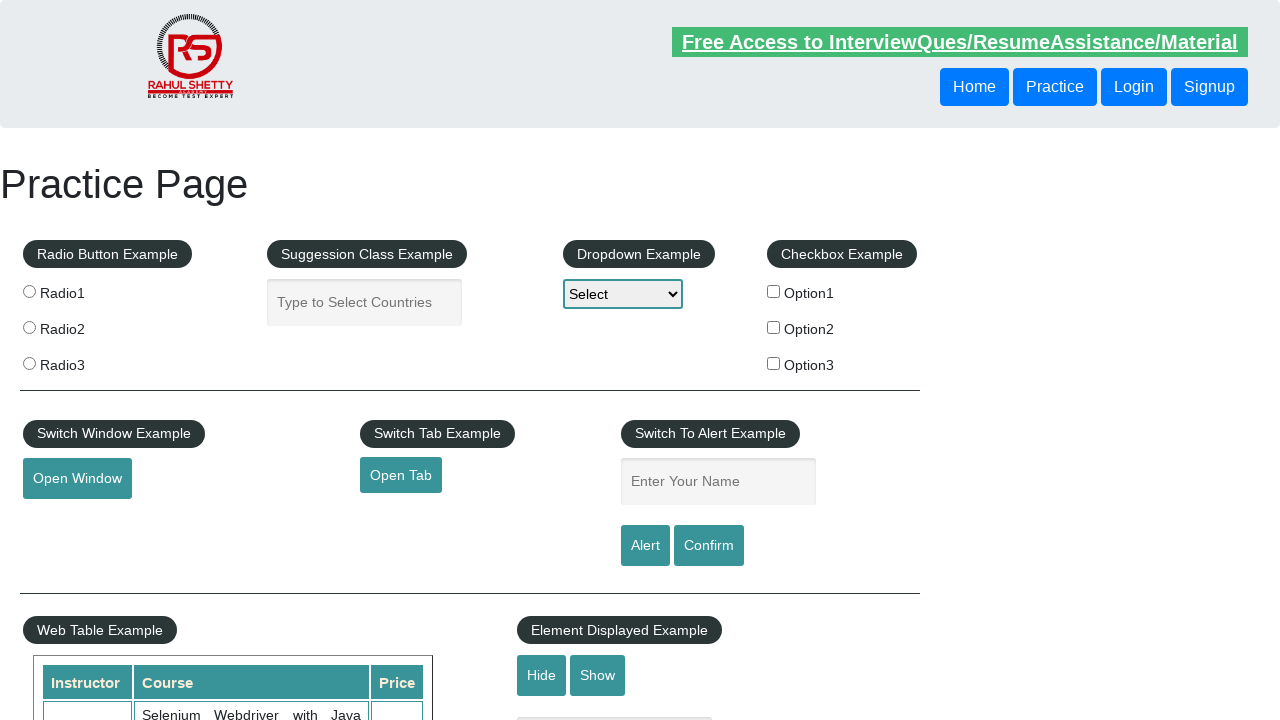

Typed 'Ind' in autocomplete field to trigger country suggestions on #autocomplete
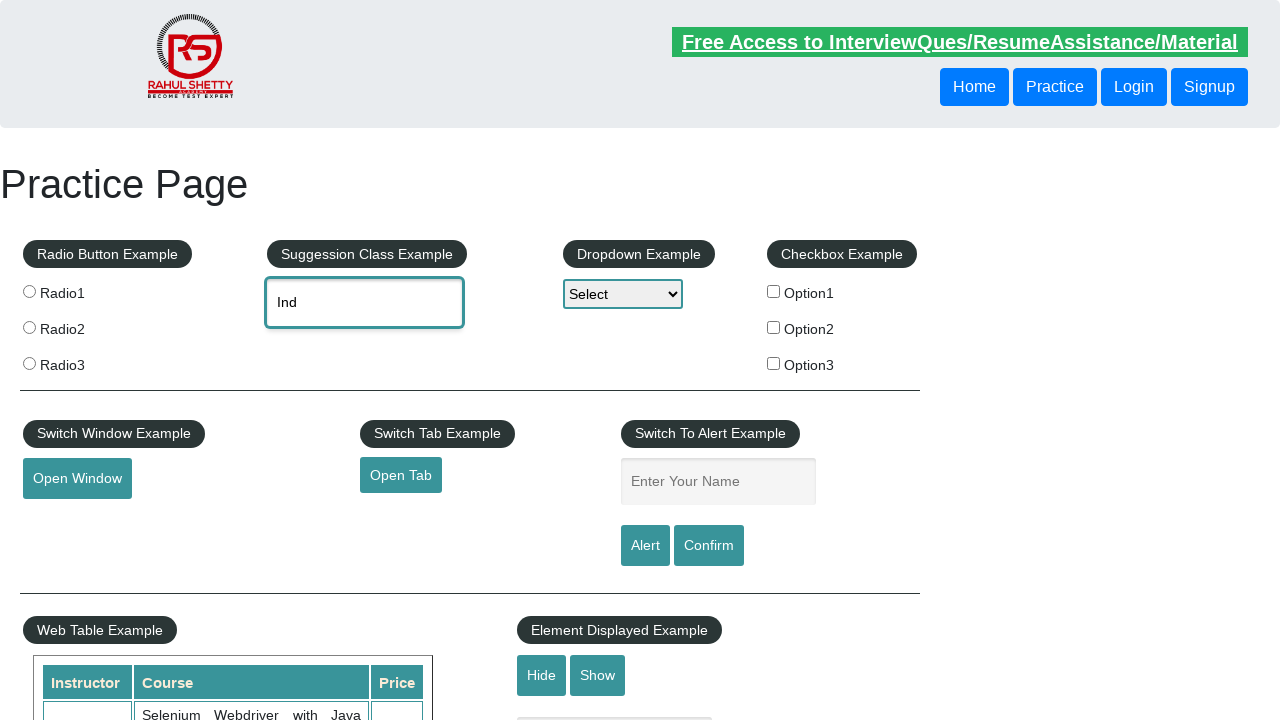

Autocomplete dropdown suggestions appeared
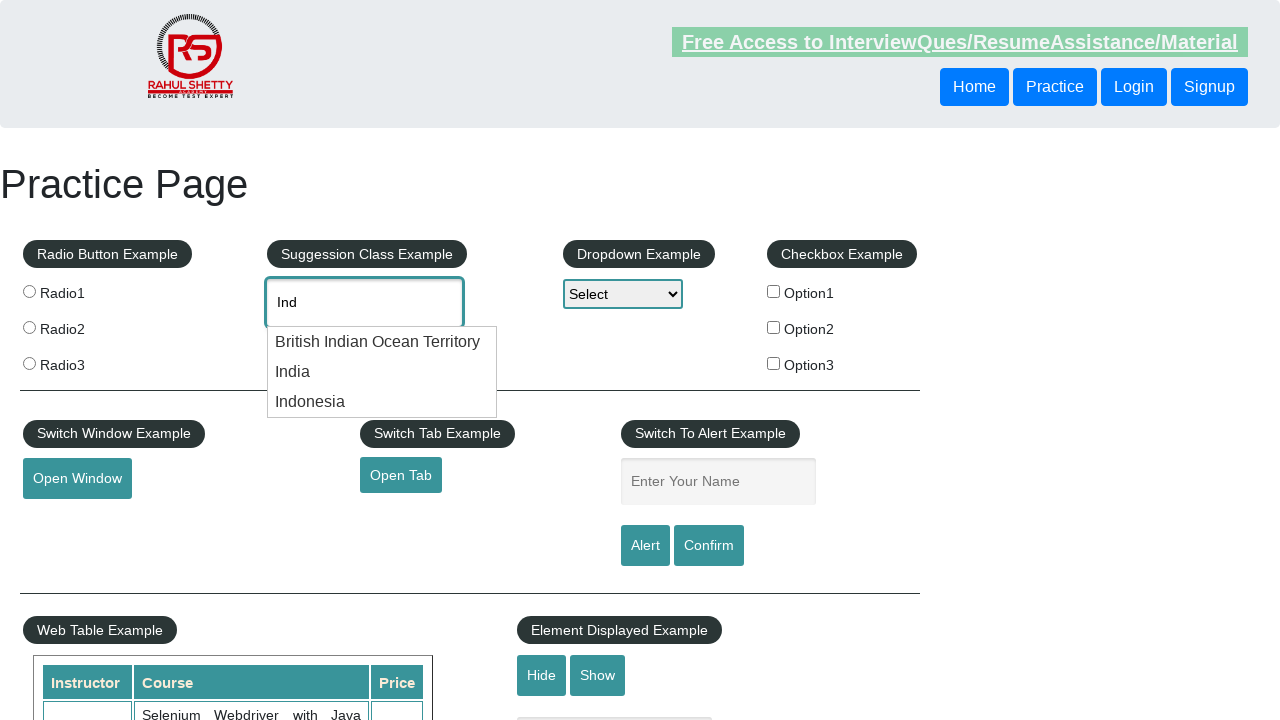

Retrieved all country suggestions from dropdown
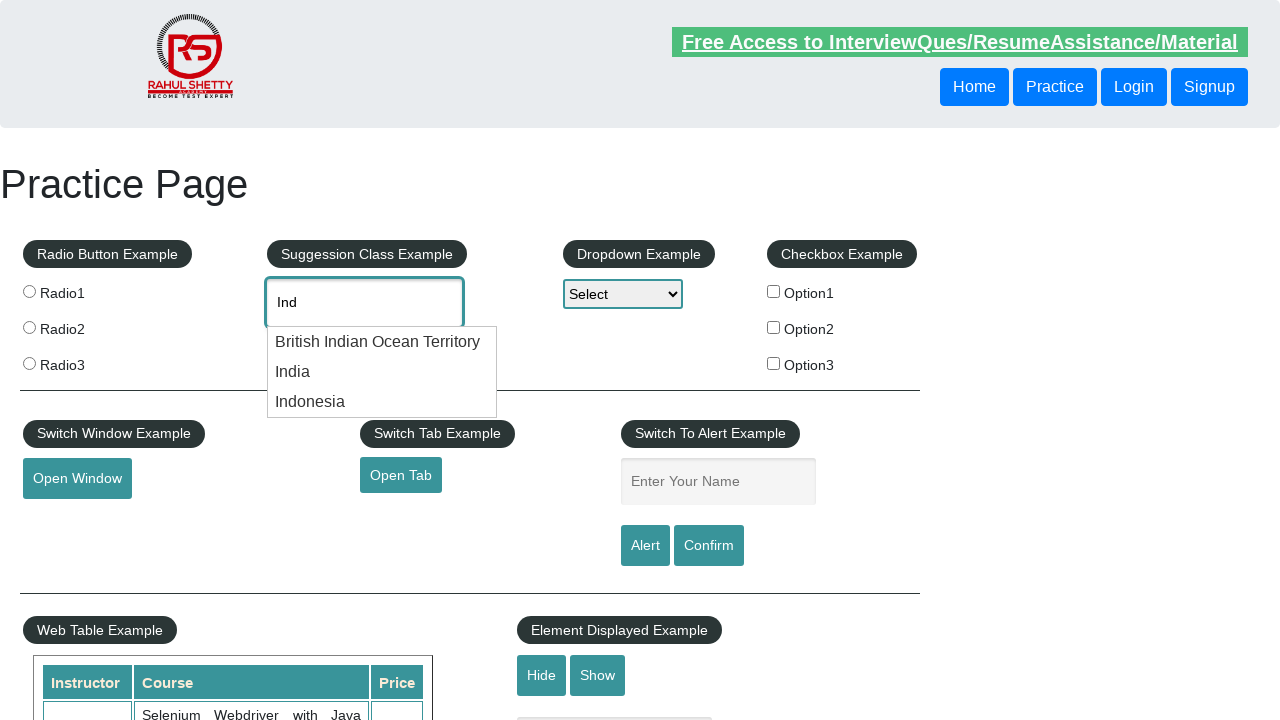

Hovered over 'India' suggestion at (382, 372) on xpath=//ul[@id='ui-id-1']/li >> nth=1
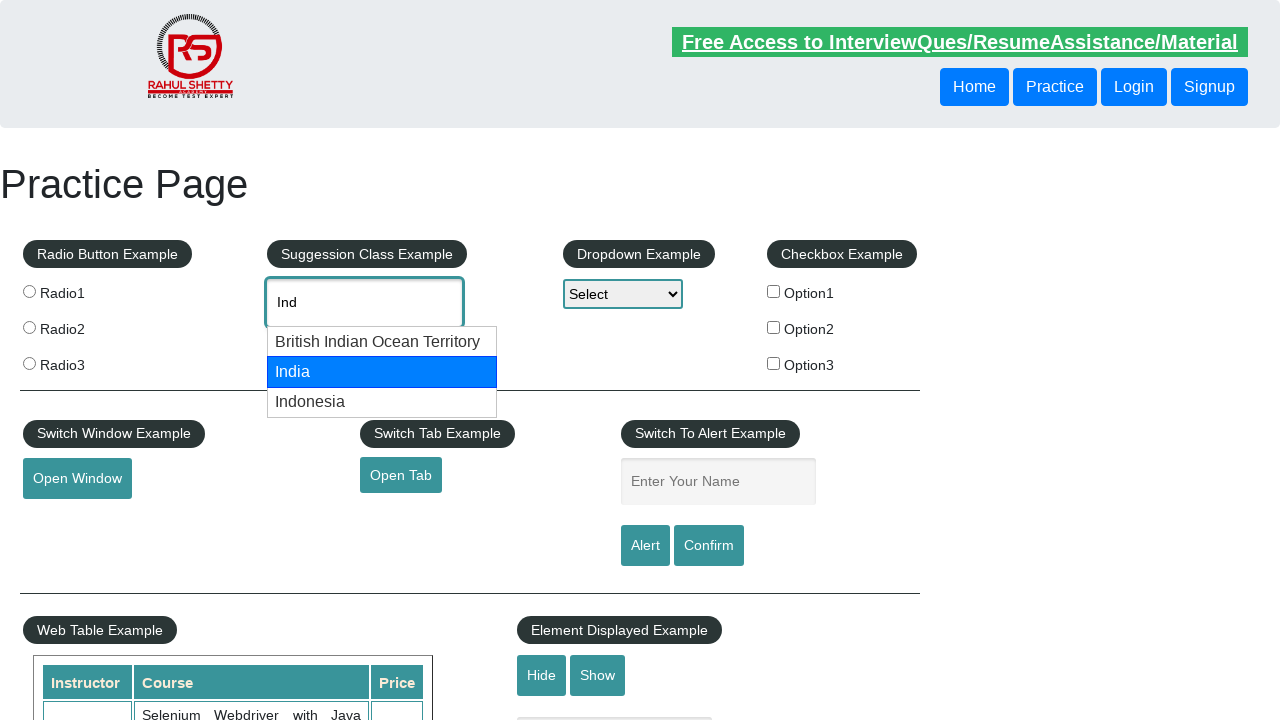

Selected 'India' from autocomplete suggestions at (382, 372) on xpath=//ul[@id='ui-id-1']/li >> nth=1
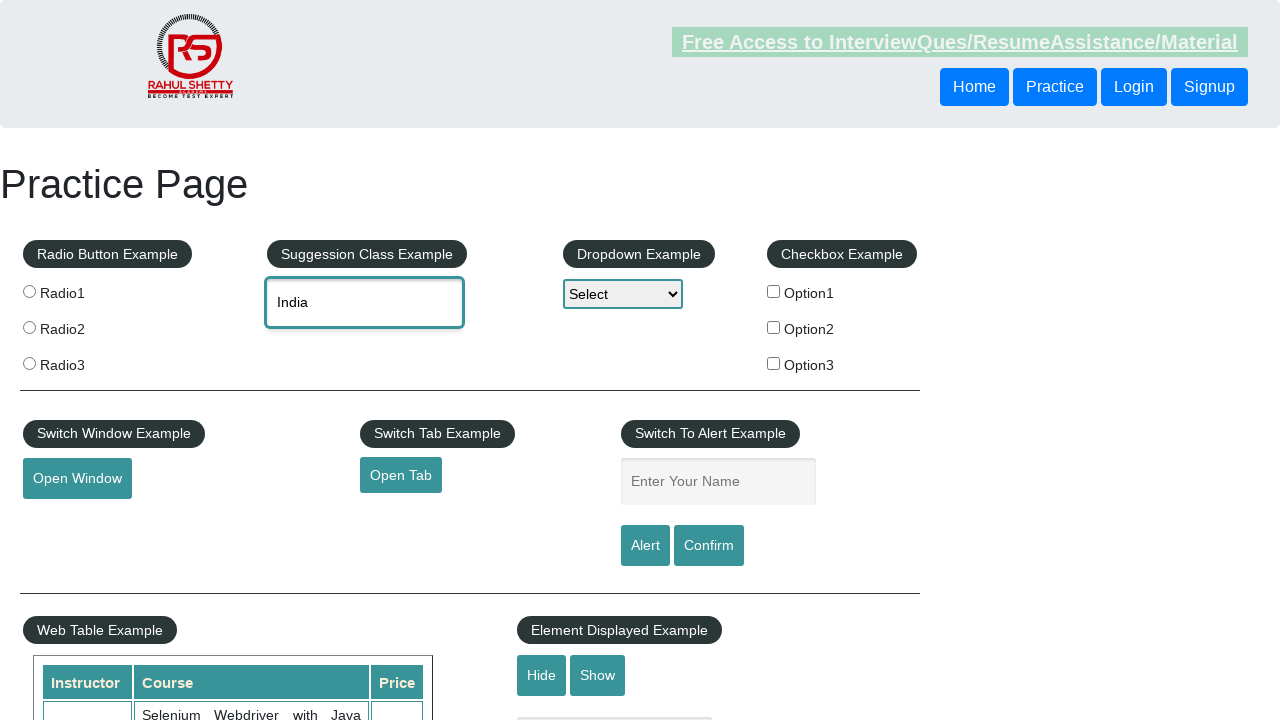

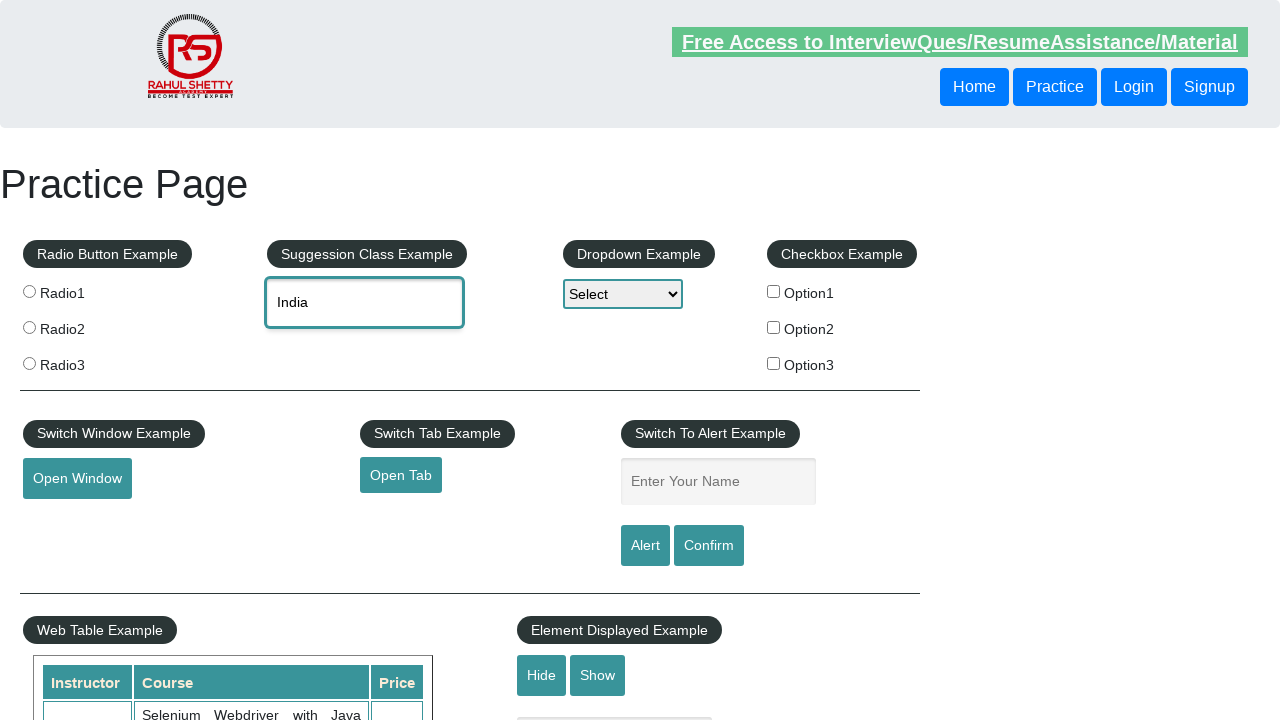